Tests login form with invalid password and verifies the error message displayed

Starting URL: https://the-internet.herokuapp.com/login

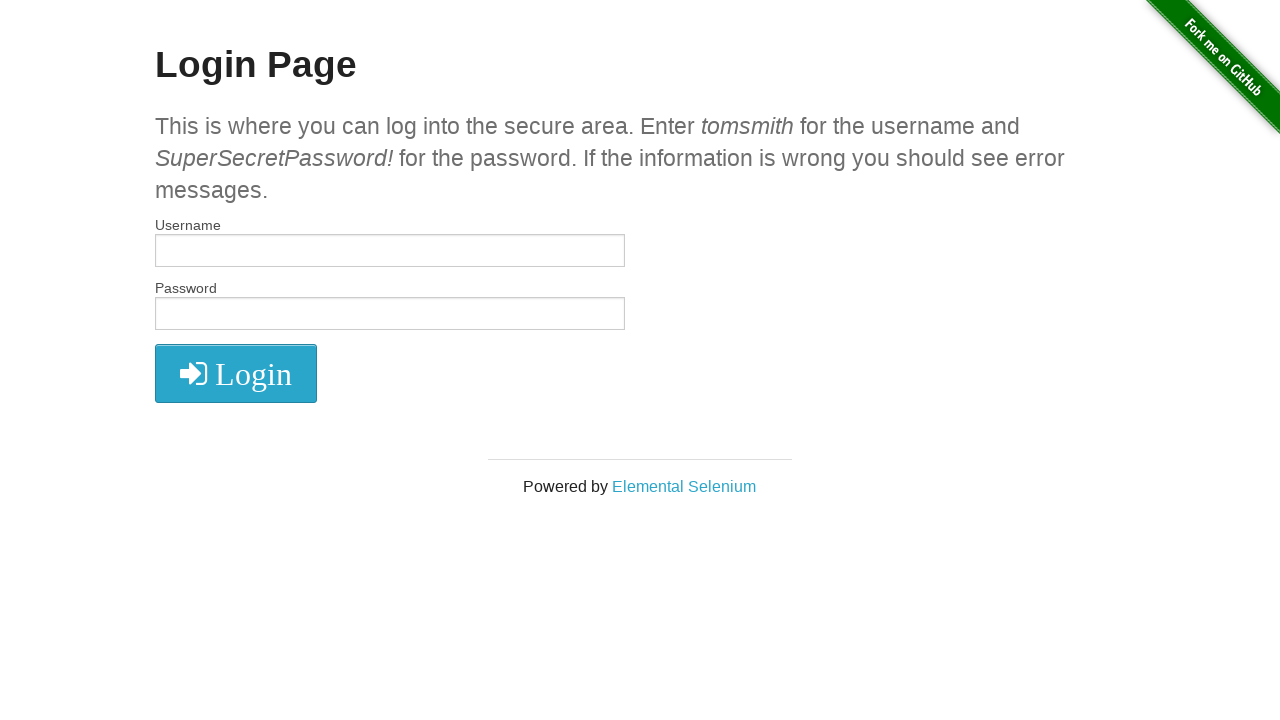

Filled username field with 'tomsmith' on #username
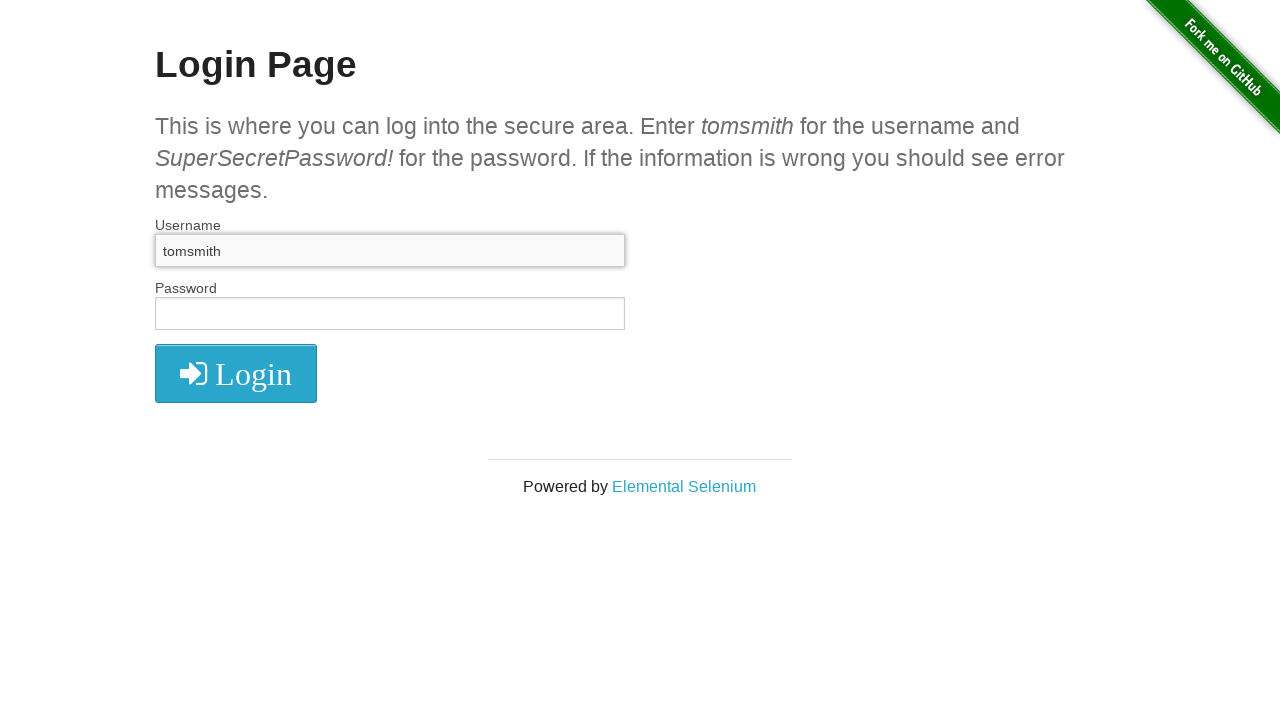

Filled password field with invalid password 'InvalidPW!' on #password
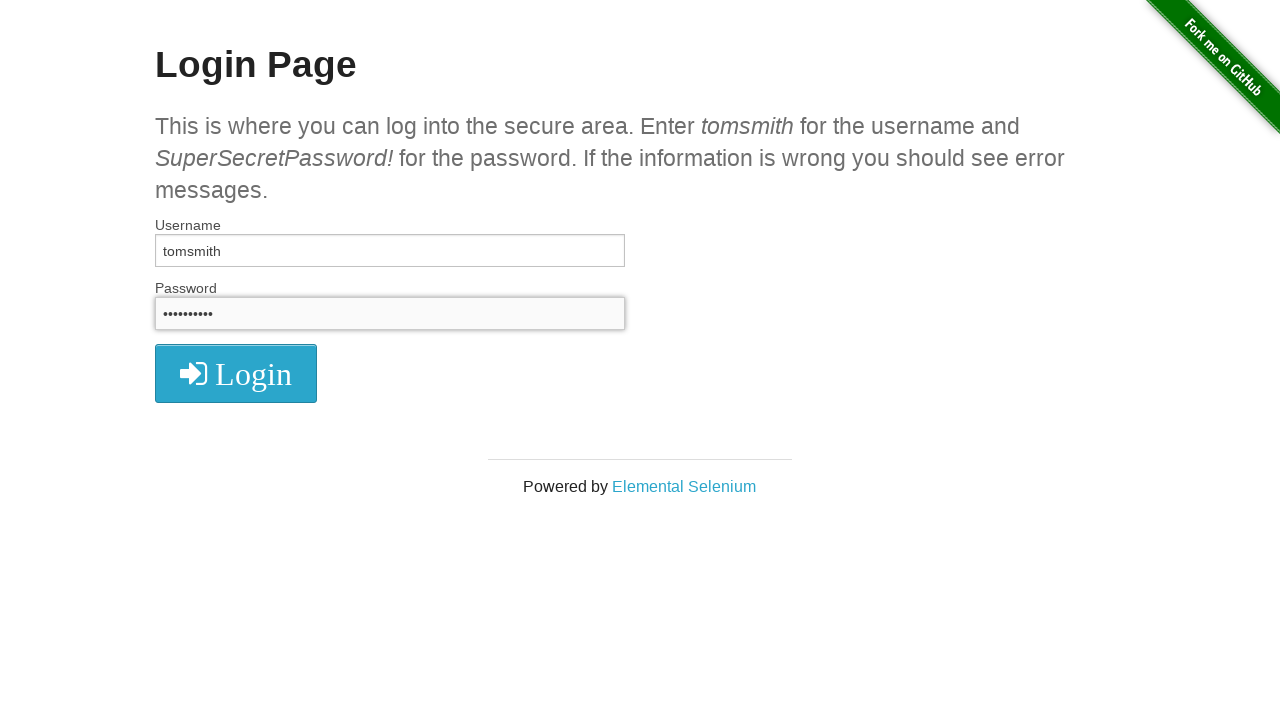

Clicked login button to attempt authentication at (236, 373) on #login > button
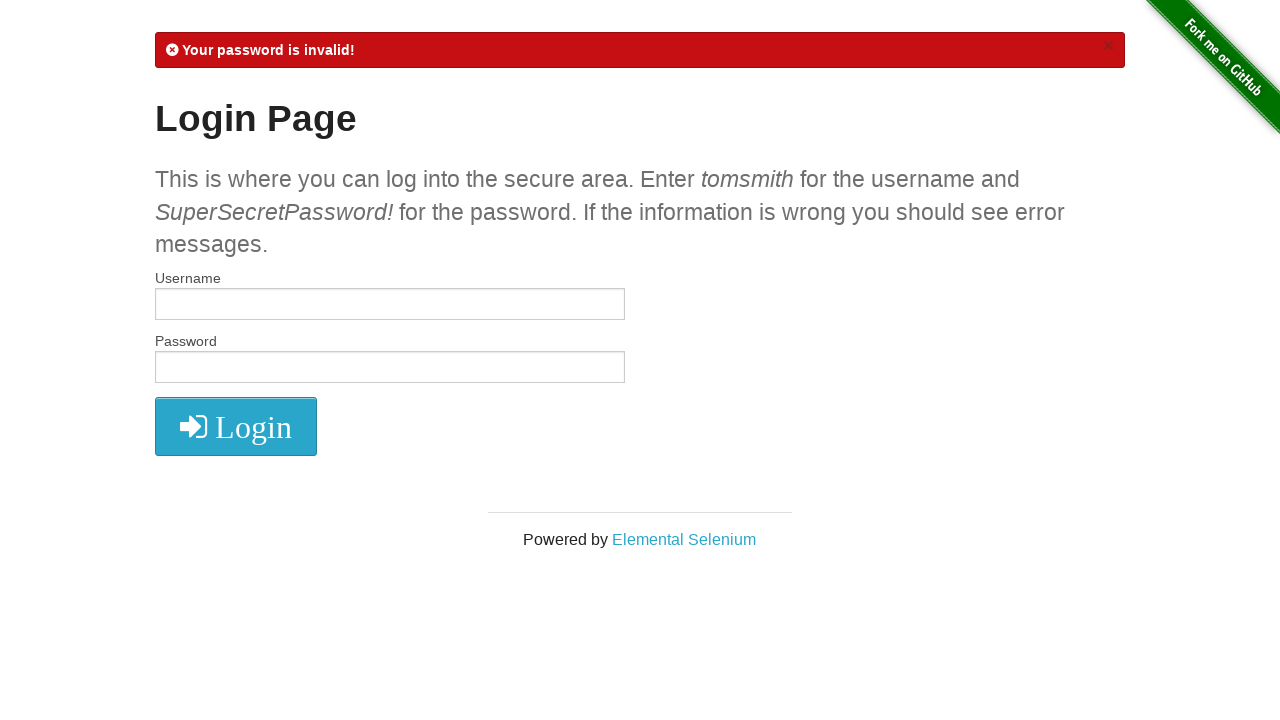

Error message displayed on login page
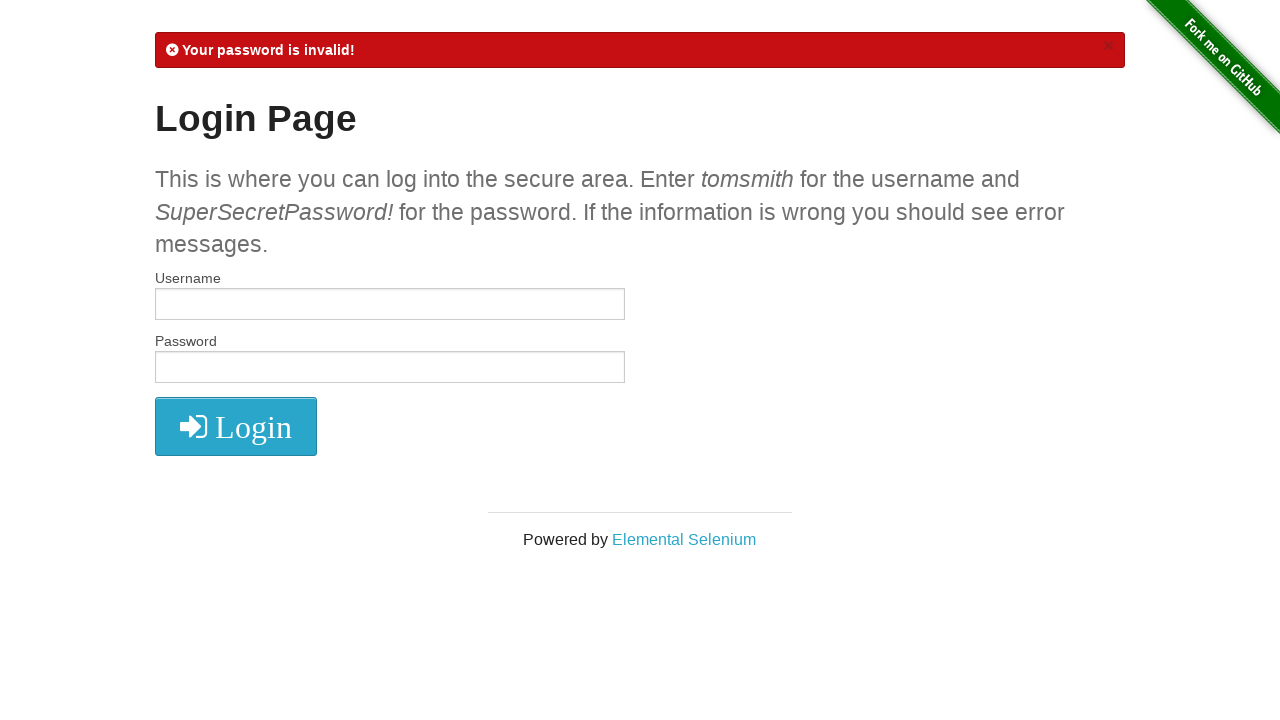

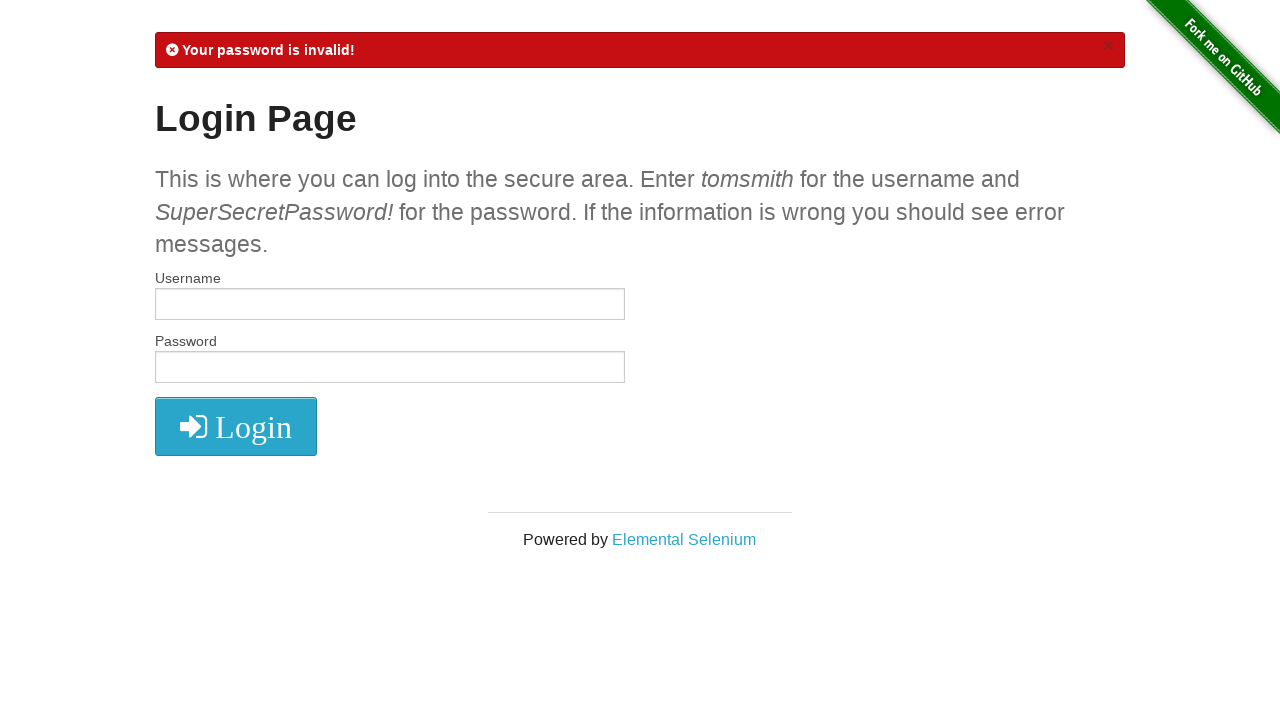